Tests download functionality by navigating to the upload-download demo page and clicking the download button to initiate a file download.

Starting URL: https://demoqa.com/upload-download

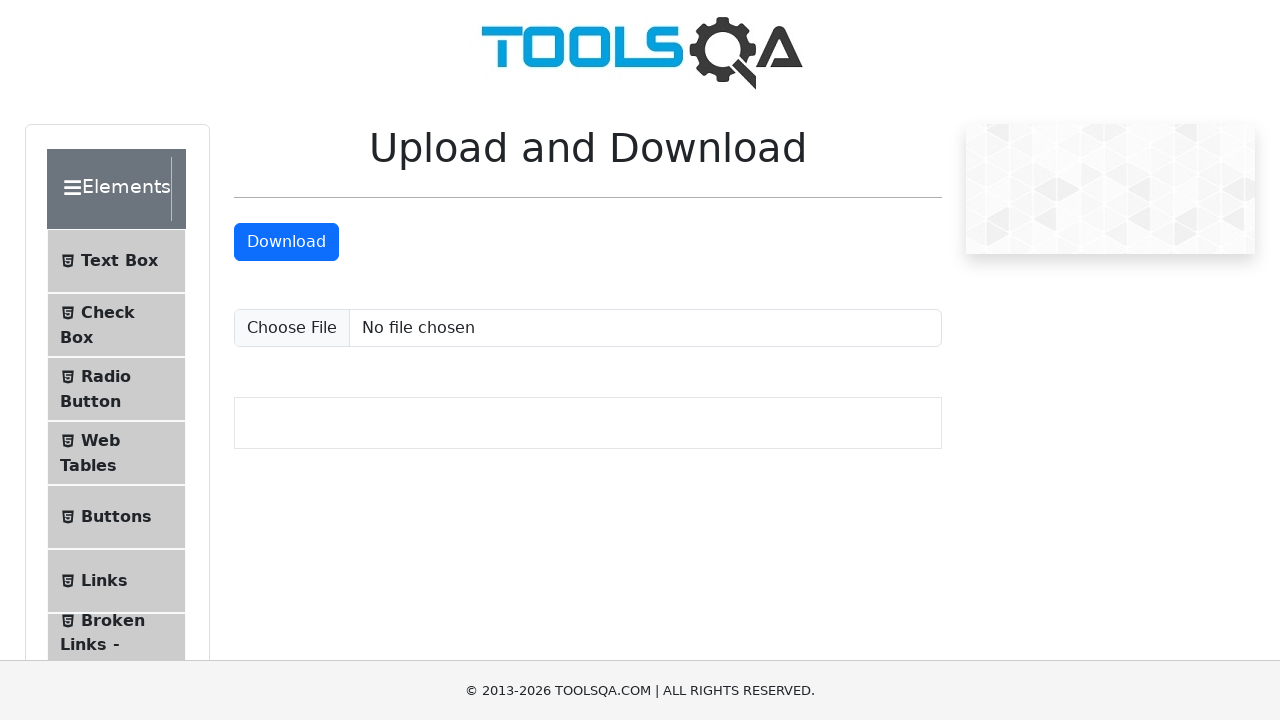

Navigated to upload-download demo page
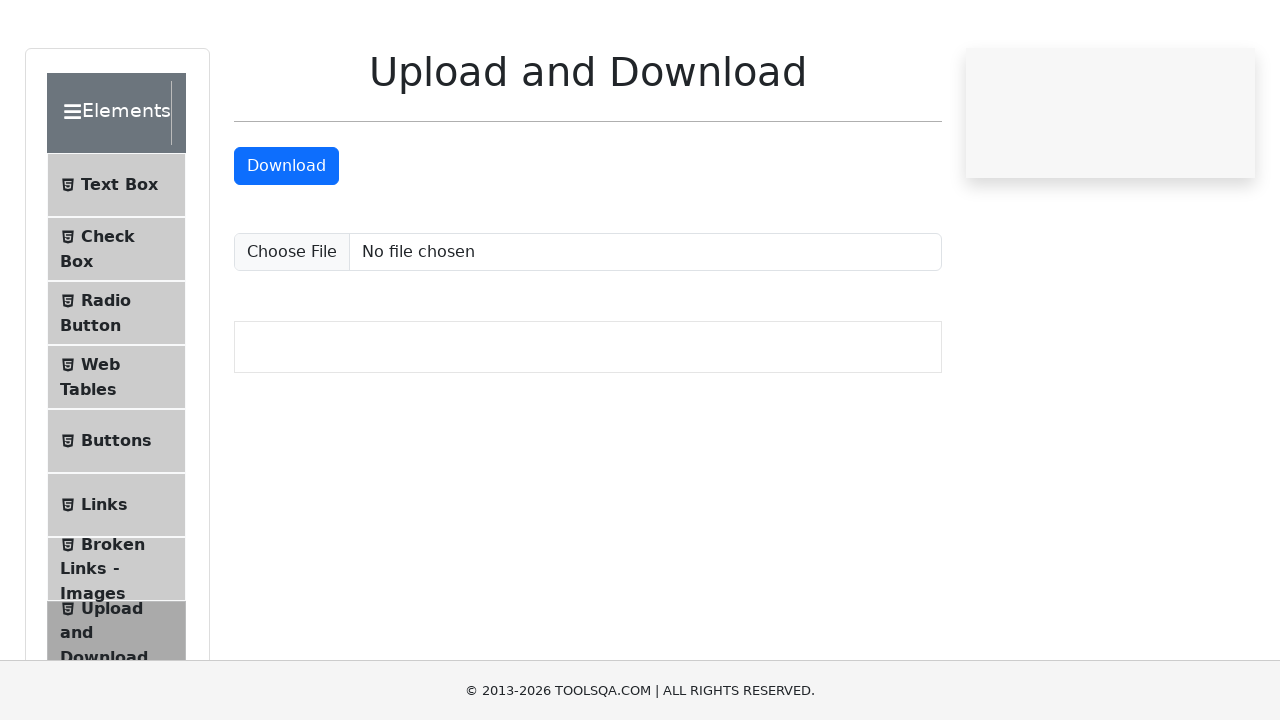

Clicked download button to initiate file download at (286, 242) on #downloadButton
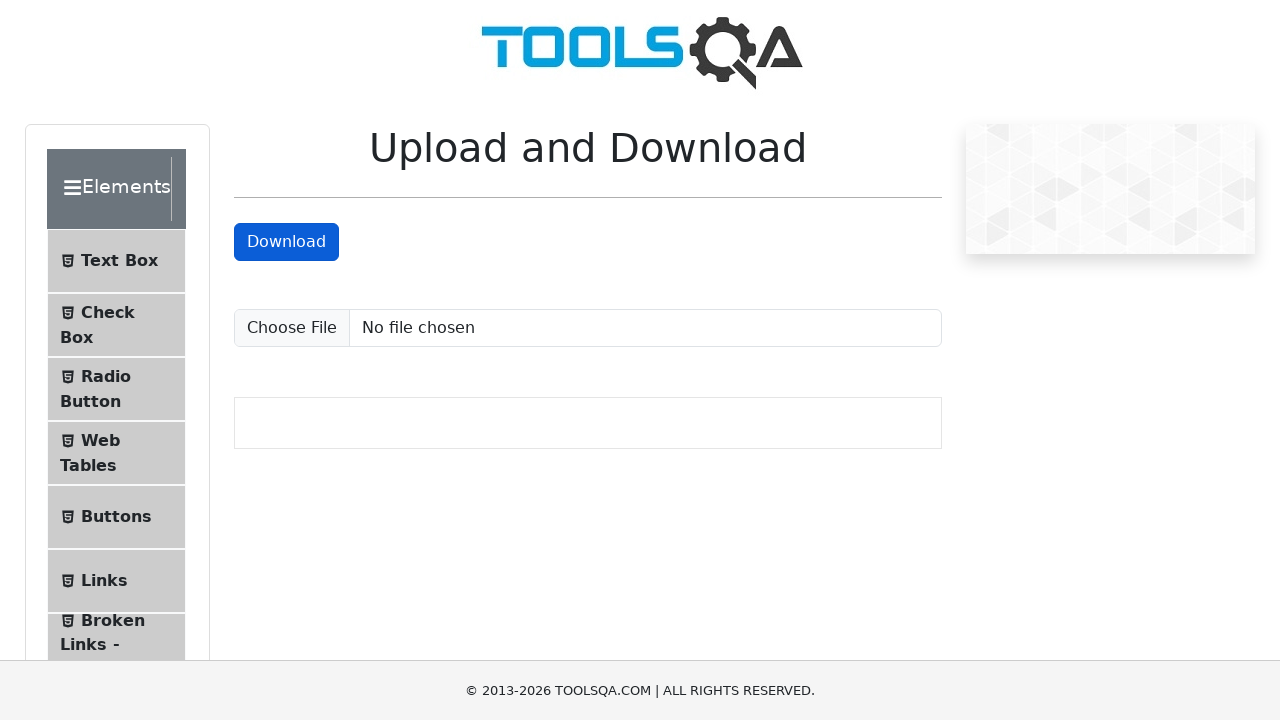

Waited 1 second for download to initiate
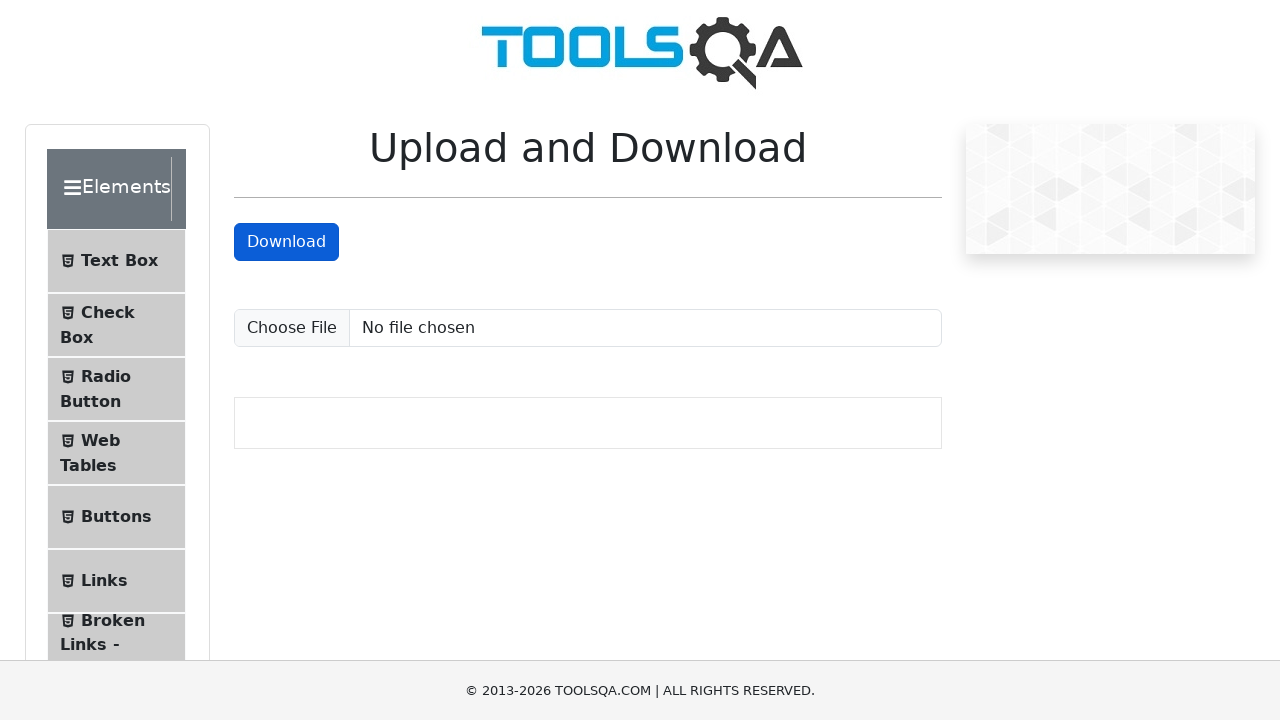

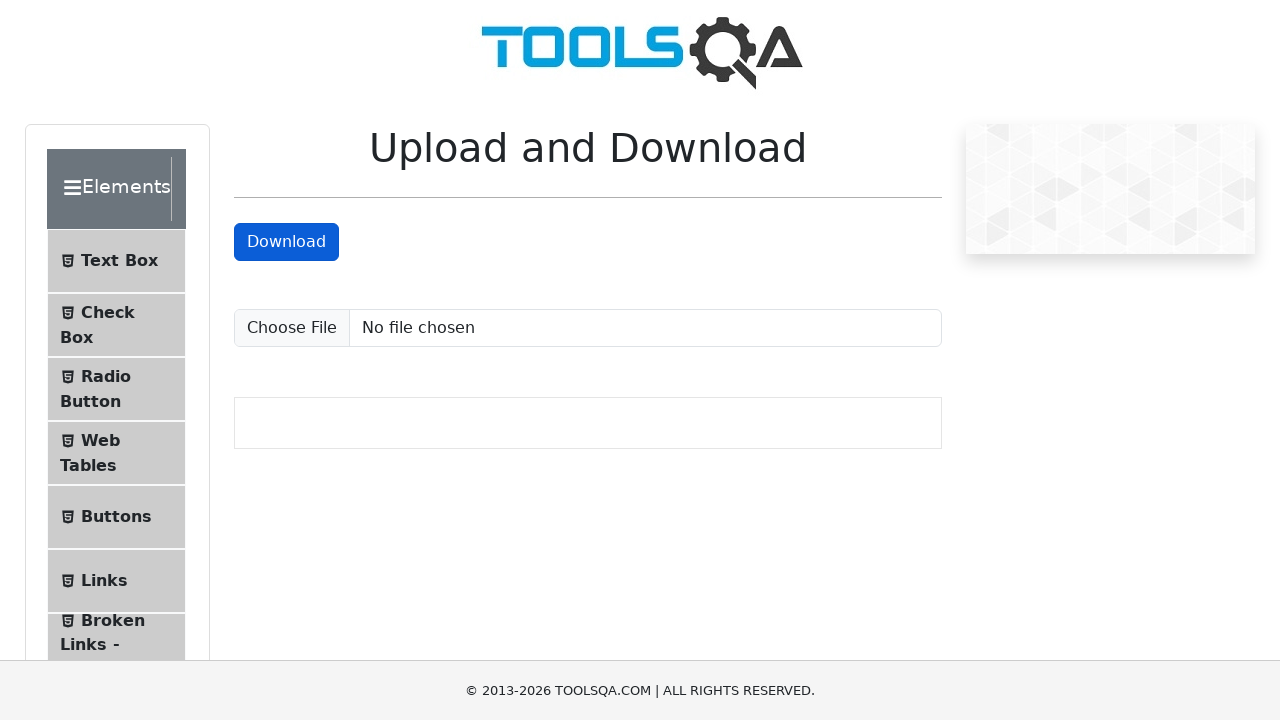